Navigates to an automation practice page and clicks on a radio button once it becomes clickable

Starting URL: https://rahulshettyacademy.com/AutomationPractice/

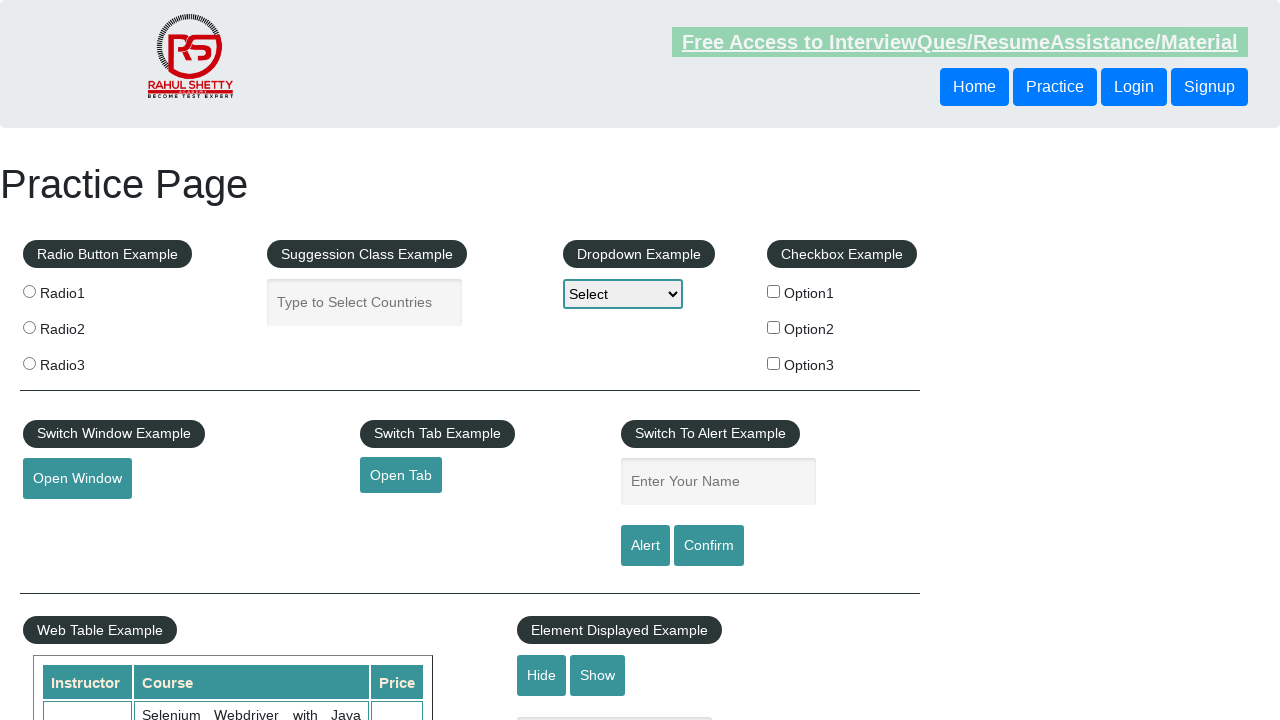

Navigated to automation practice page
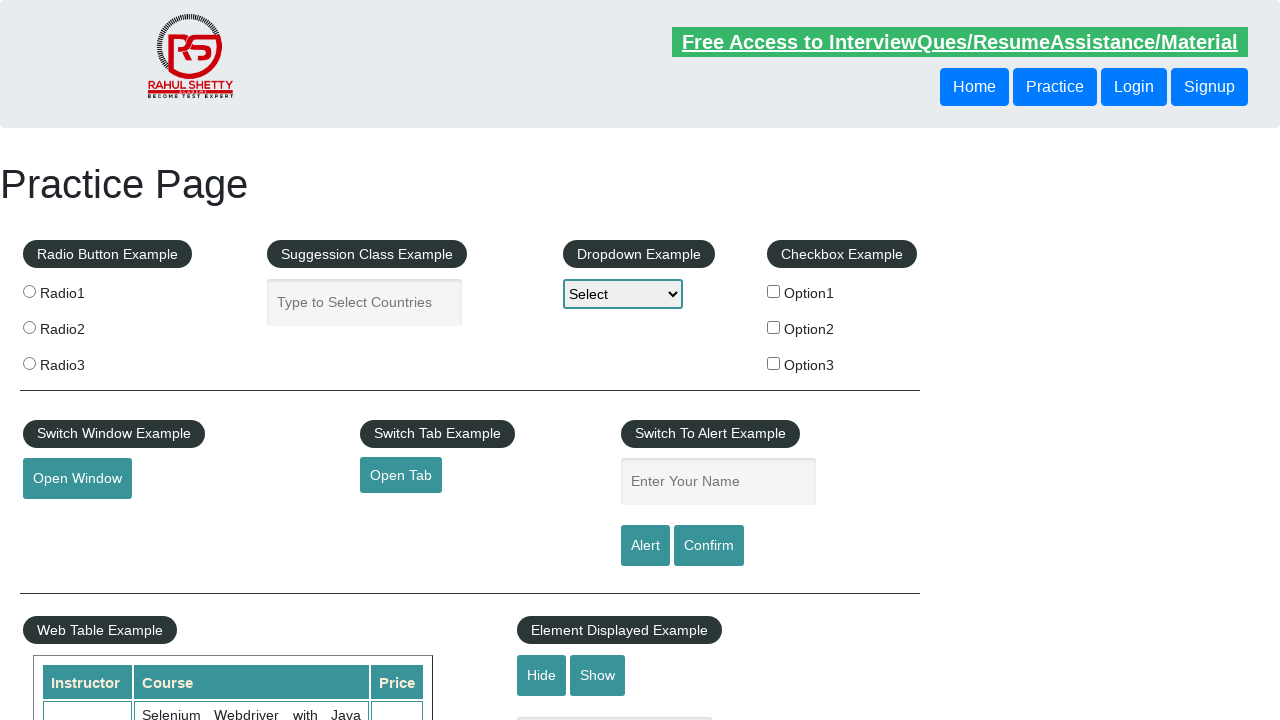

Radio button element is attached to DOM
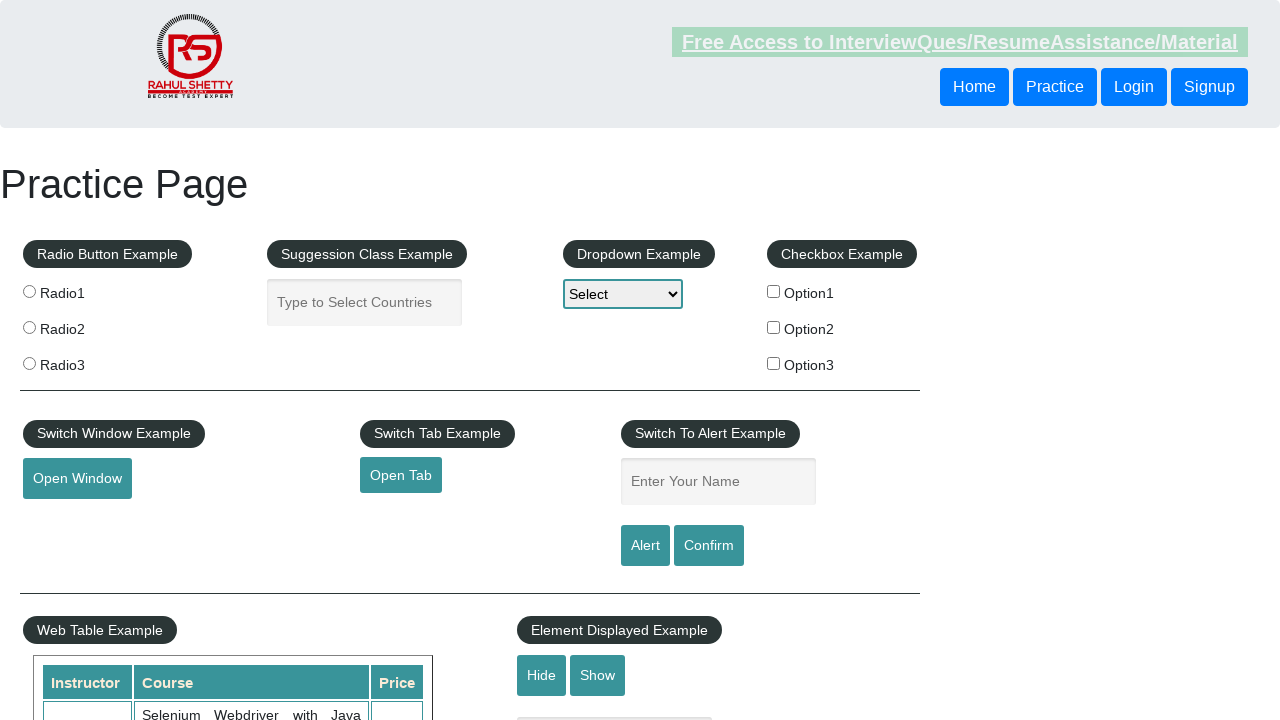

Radio button became visible
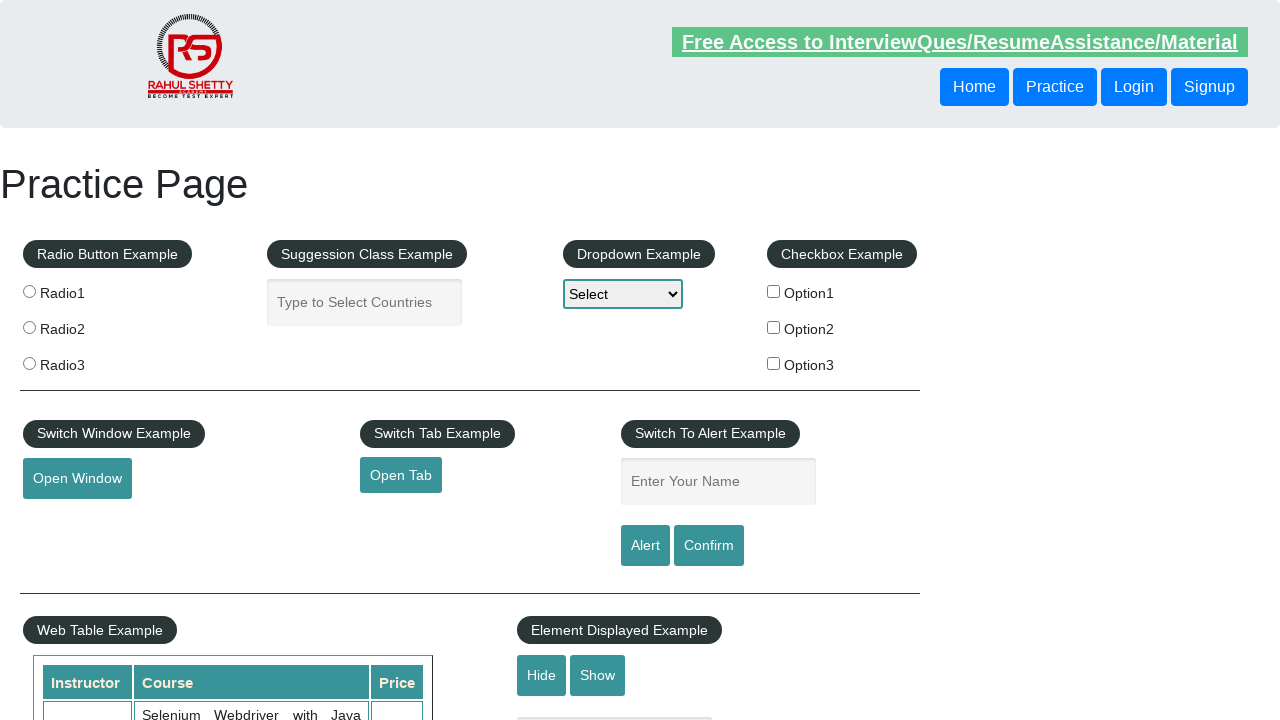

Clicked the first radio button at (29, 291) on [value='radio1']
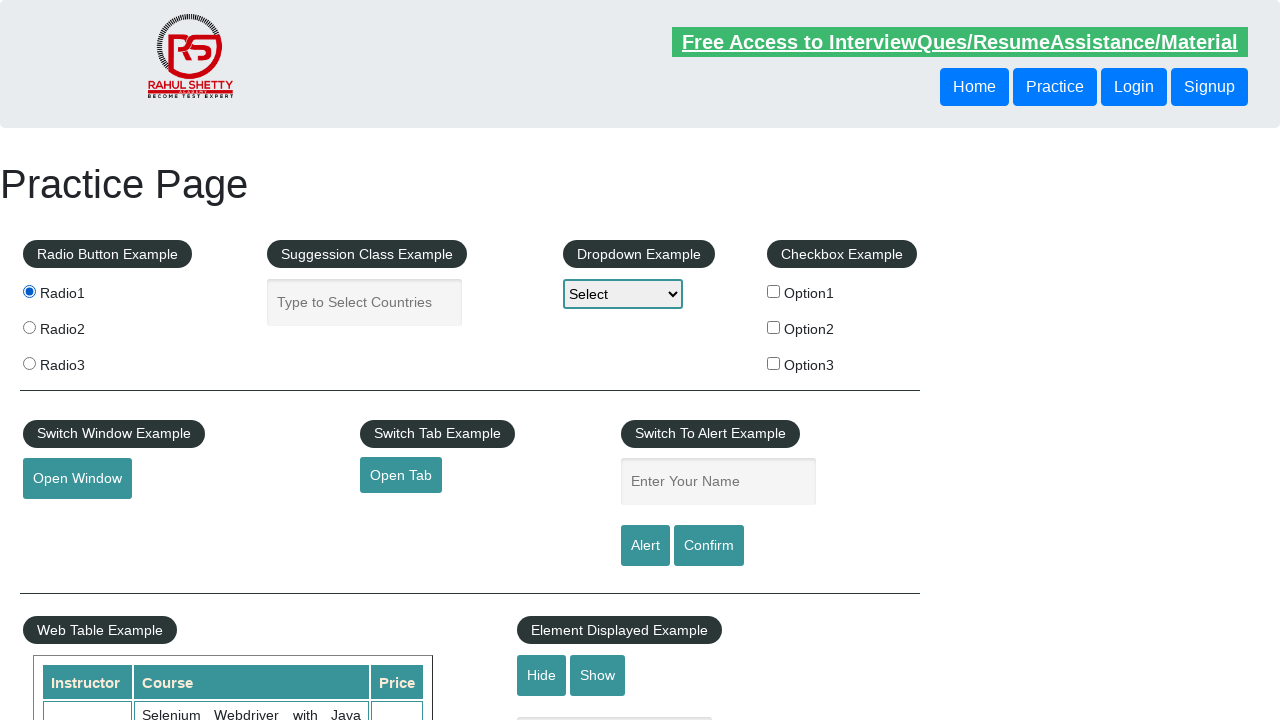

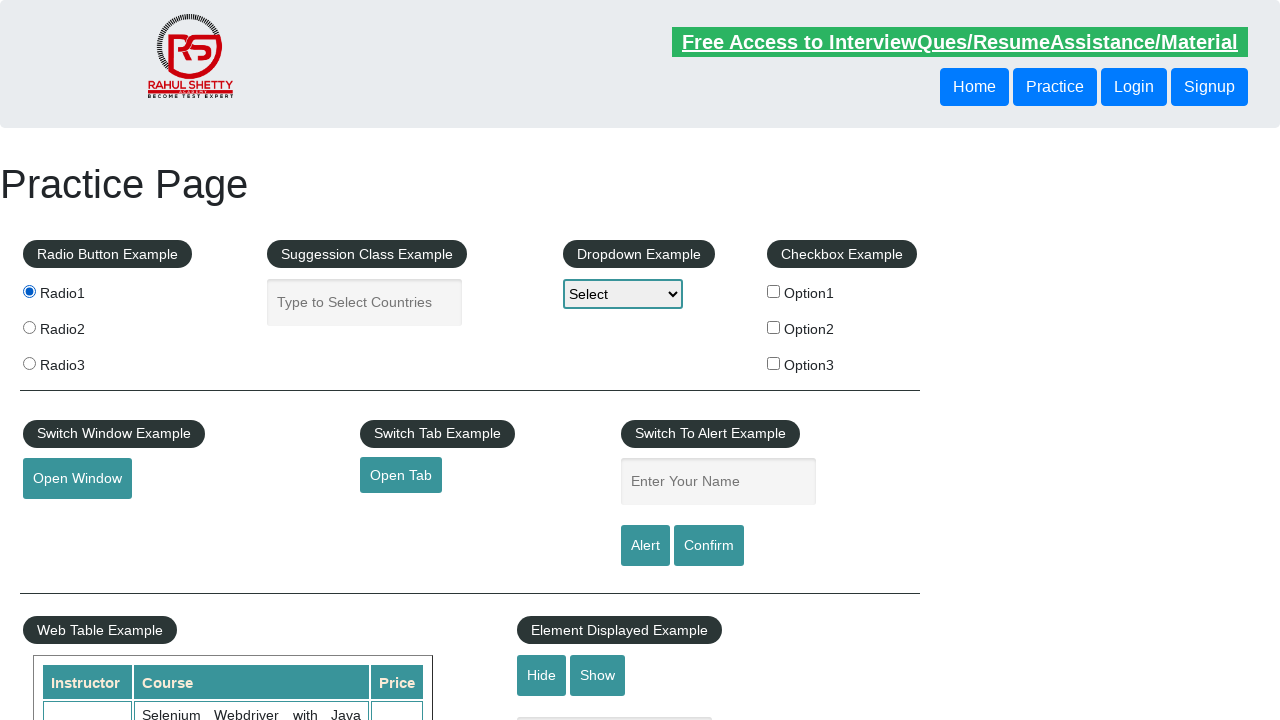